Tests browser window handling by clicking a button to open a new window, switching to it, and verifying content is displayed

Starting URL: https://demoqa.com/browser-windows

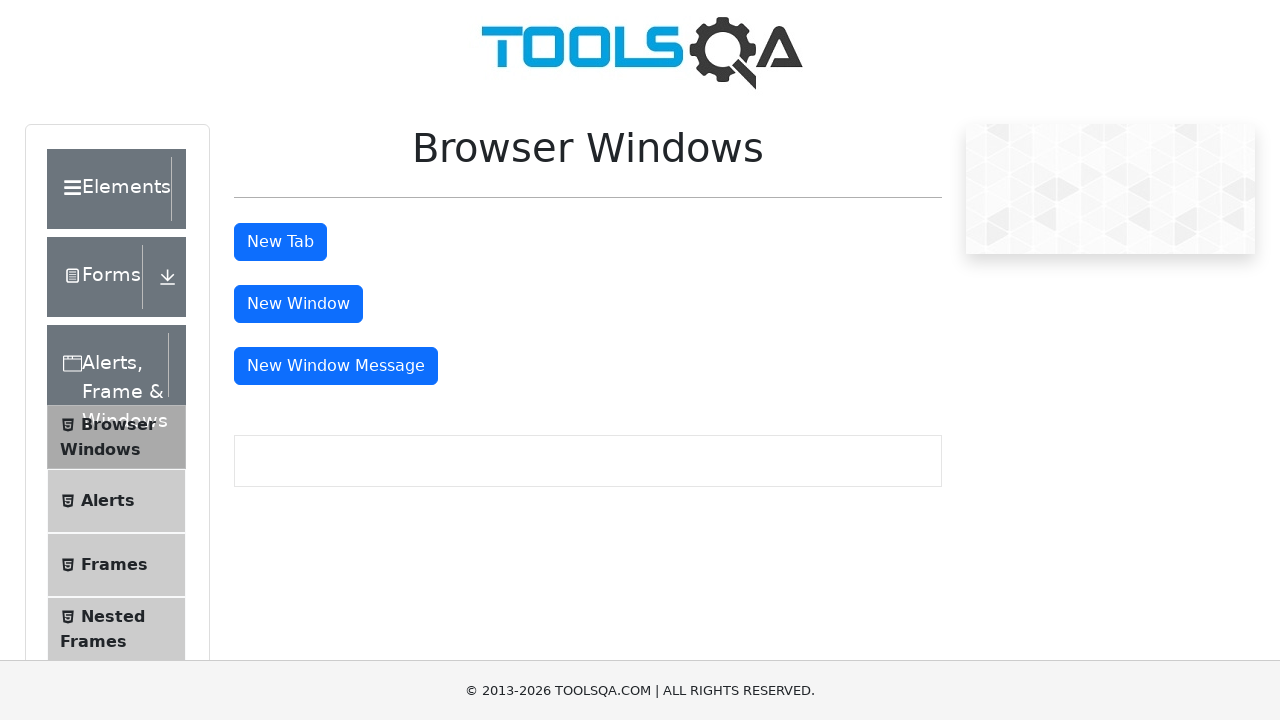

Clicked 'New Window' button to open a new window at (298, 304) on #windowButton
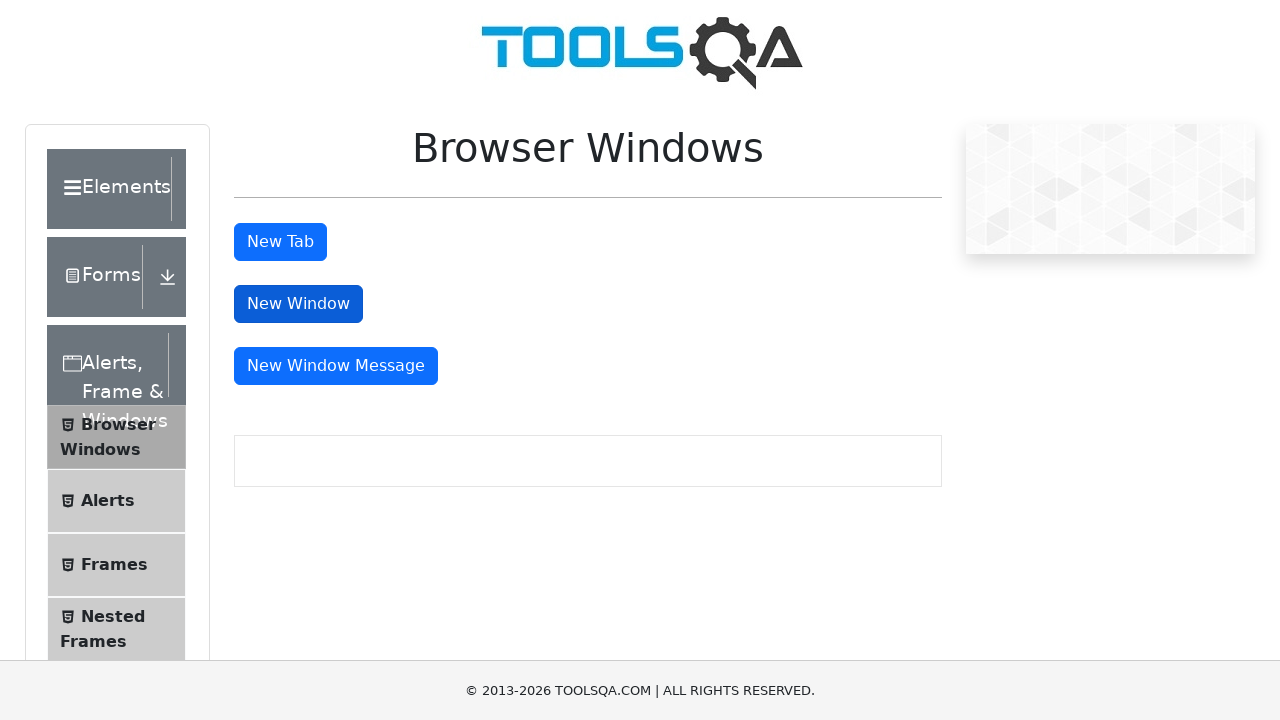

Captured new window/page object
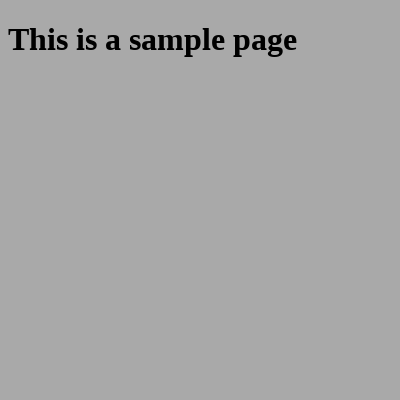

Waited for sample heading element to load in new window
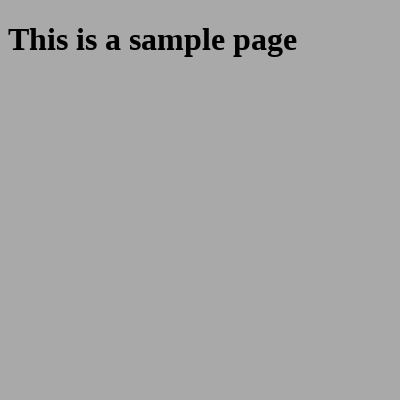

Verified that sample heading is visible in new window
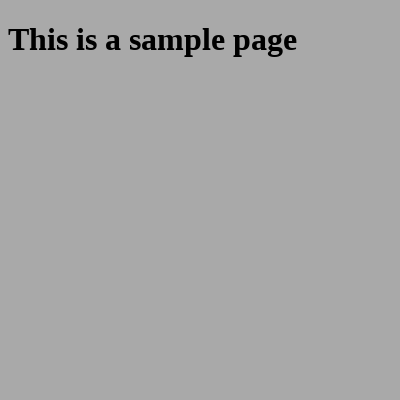

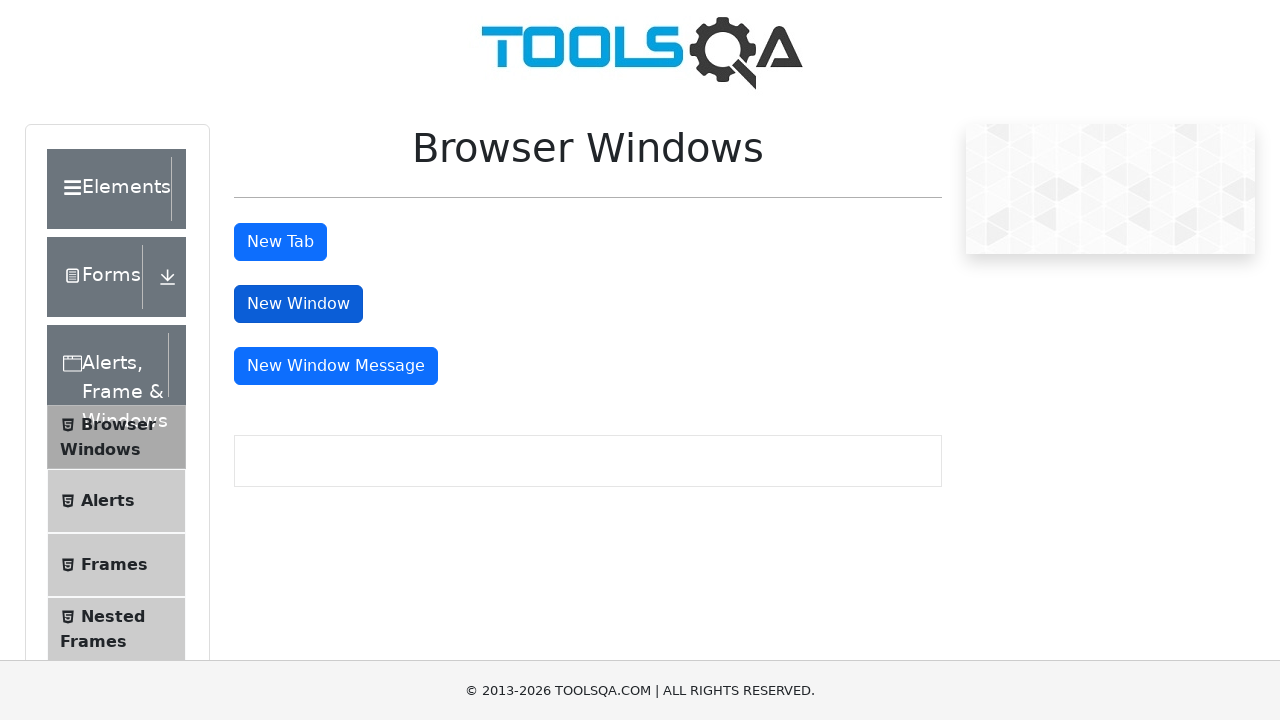